Tests navigation to a dynamic web table page by clicking on "Web Table" section, then "Dynamic Web Table" link, and verifies the table content is displayed.

Starting URL: https://demoapps.qspiders.com/ui/alert?sublist=0

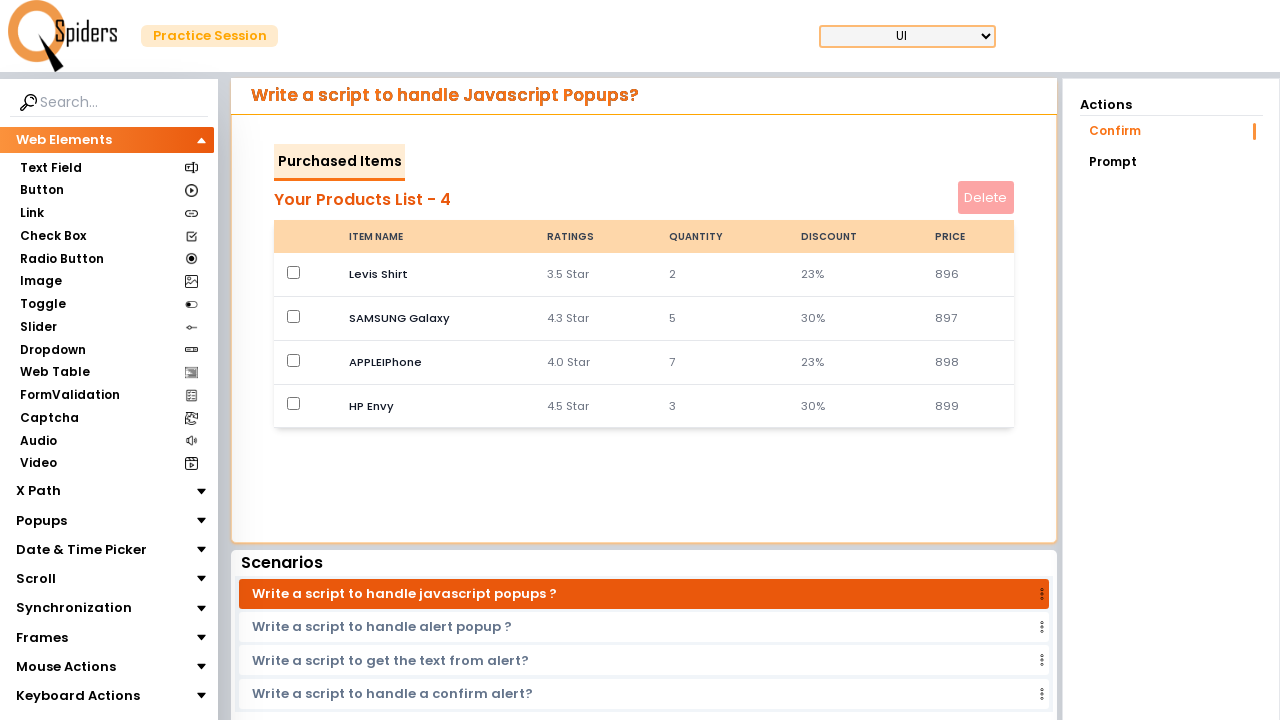

Clicked on 'Web Table' section at (54, 373) on xpath=//section[text()='Web Table']
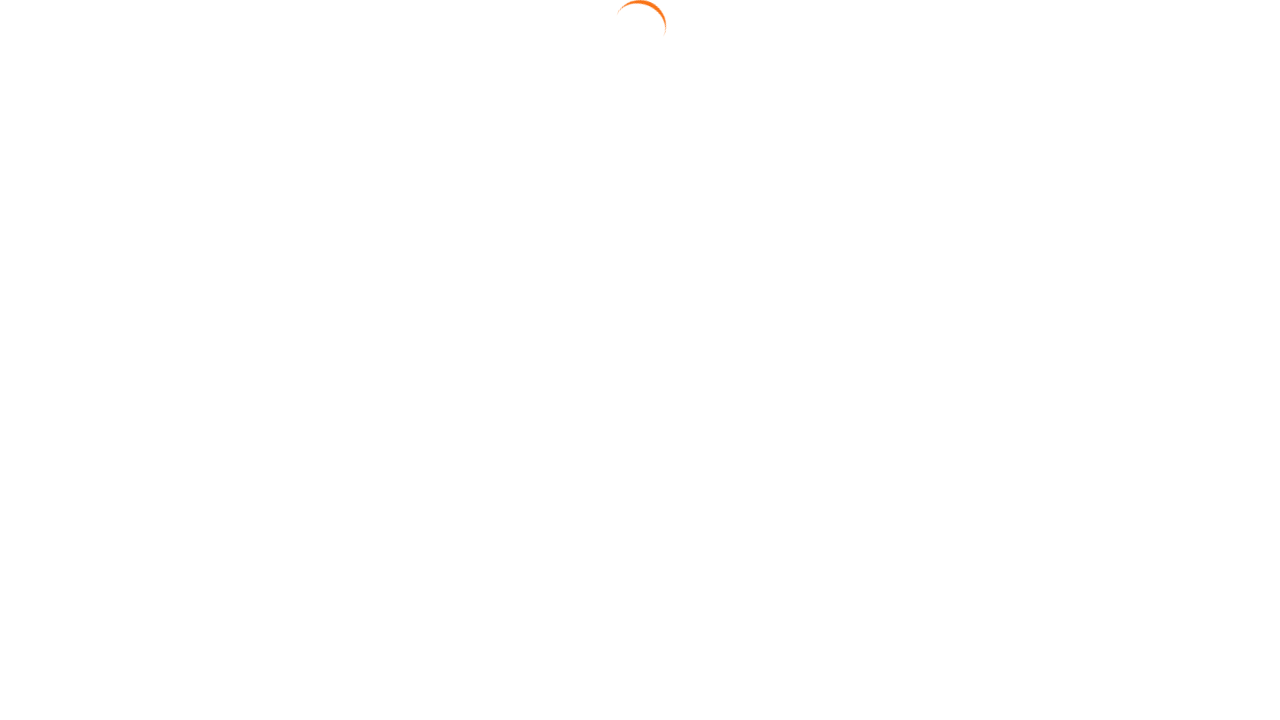

Clicked on 'Dynamic Web Table' link at (1170, 163) on xpath=//a[text()='Dynamic Web Table']
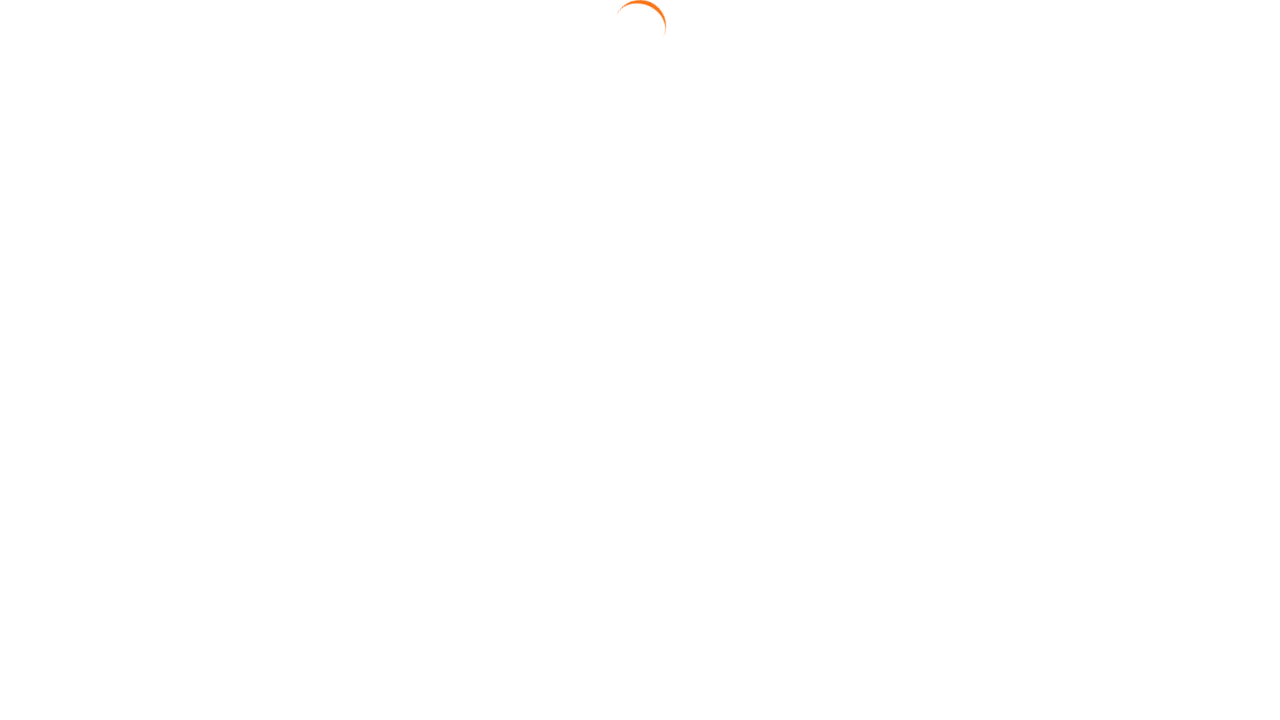

Navigated to dynamic web table page
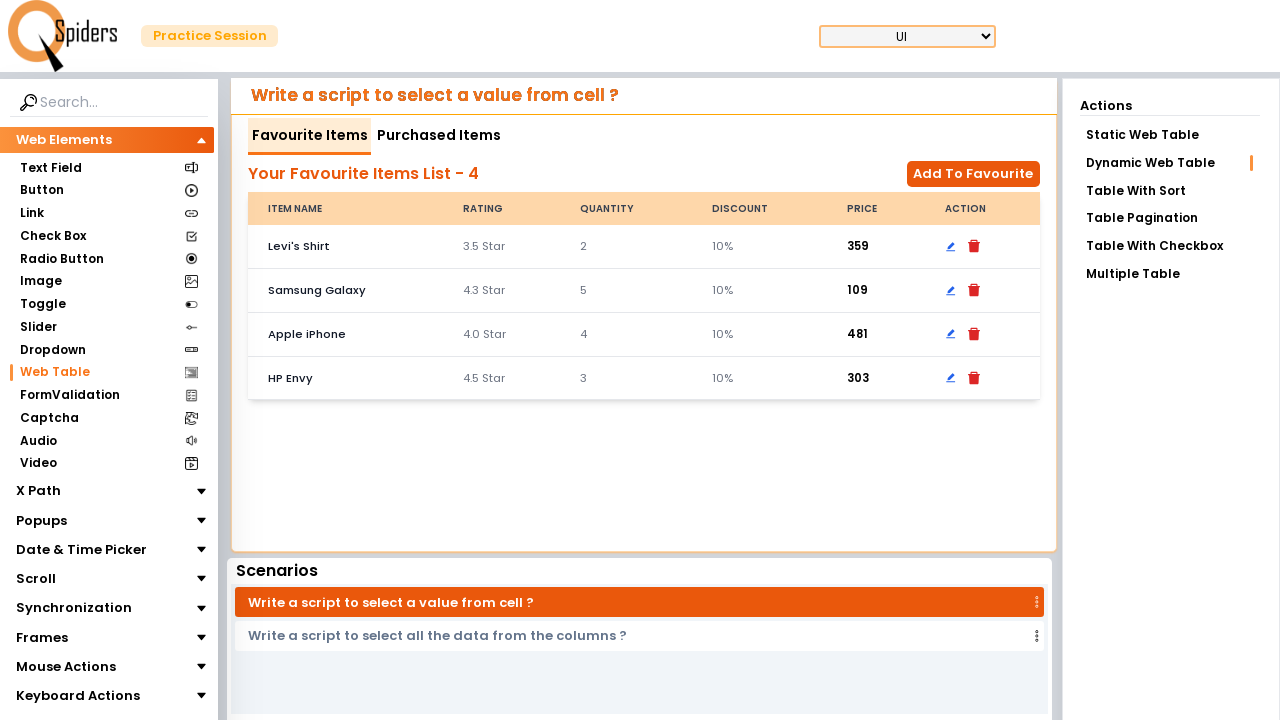

First table cell loaded and verified
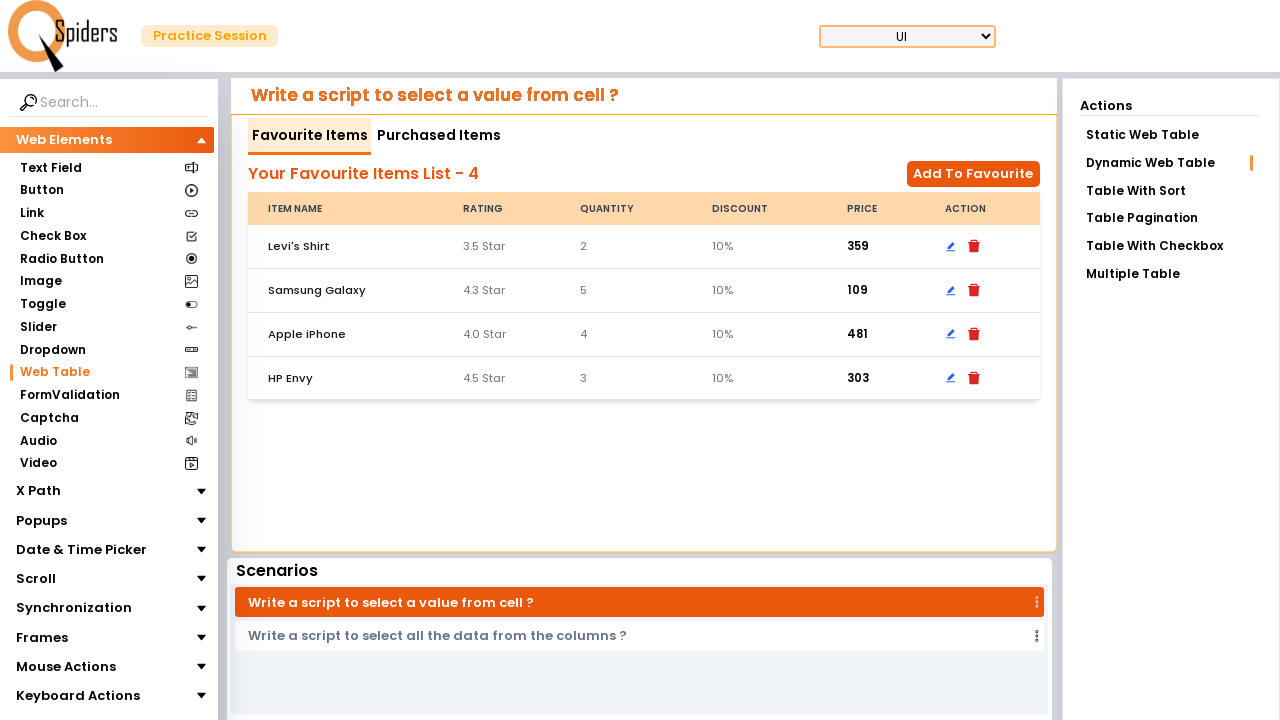

Table rows loaded and verified
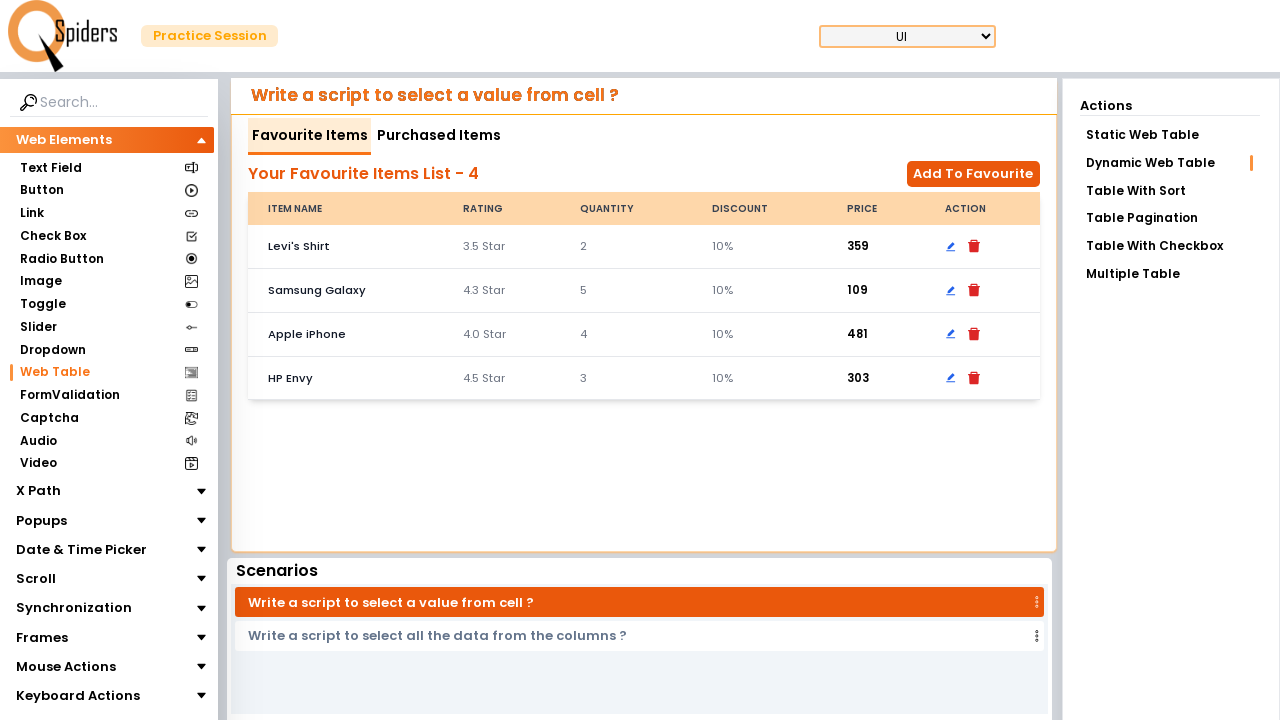

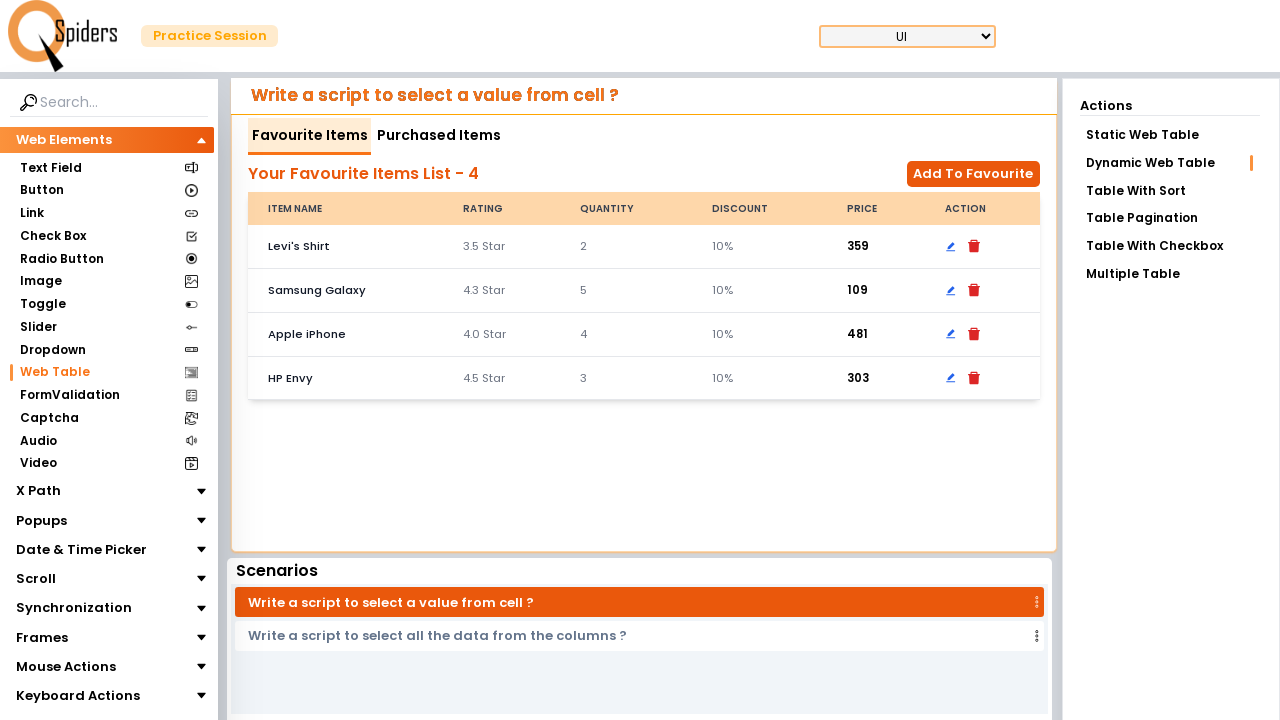